Tests that entering text instead of a number shows the correct error message "Please enter a number"

Starting URL: https://kristinek.github.io/site/tasks/enter_a_number

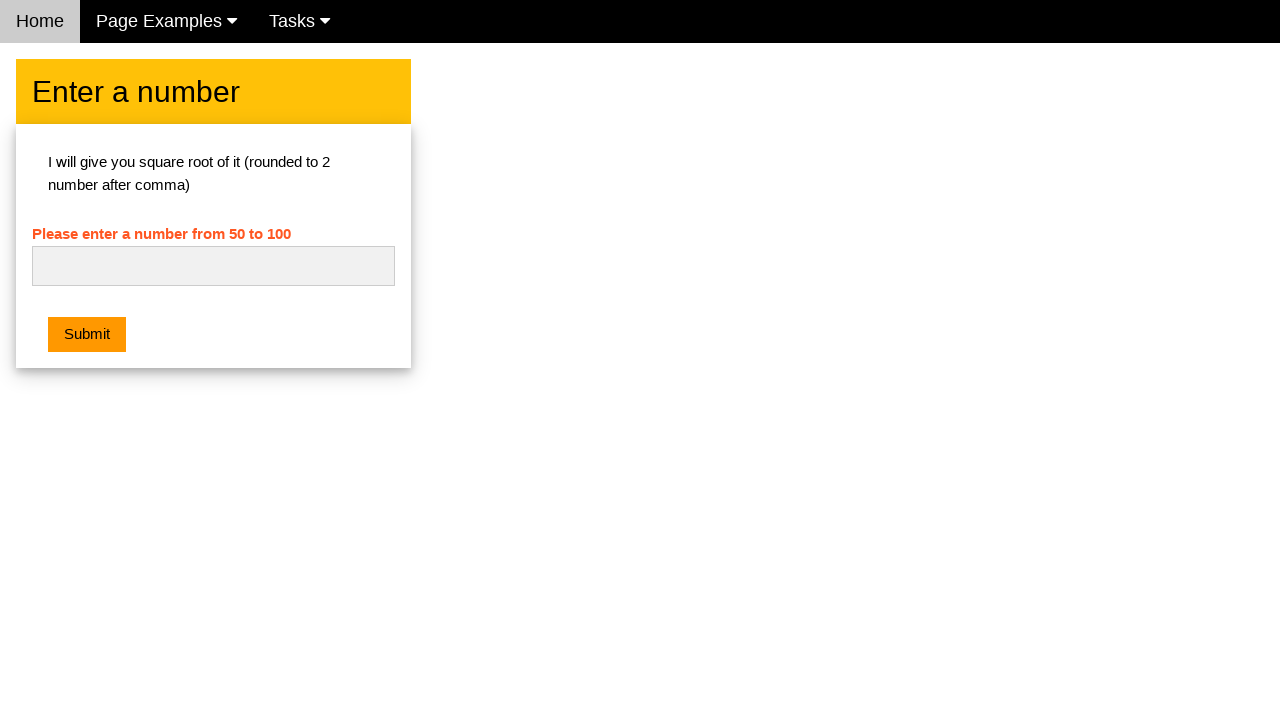

Entered 'q' in the number input field on #numb
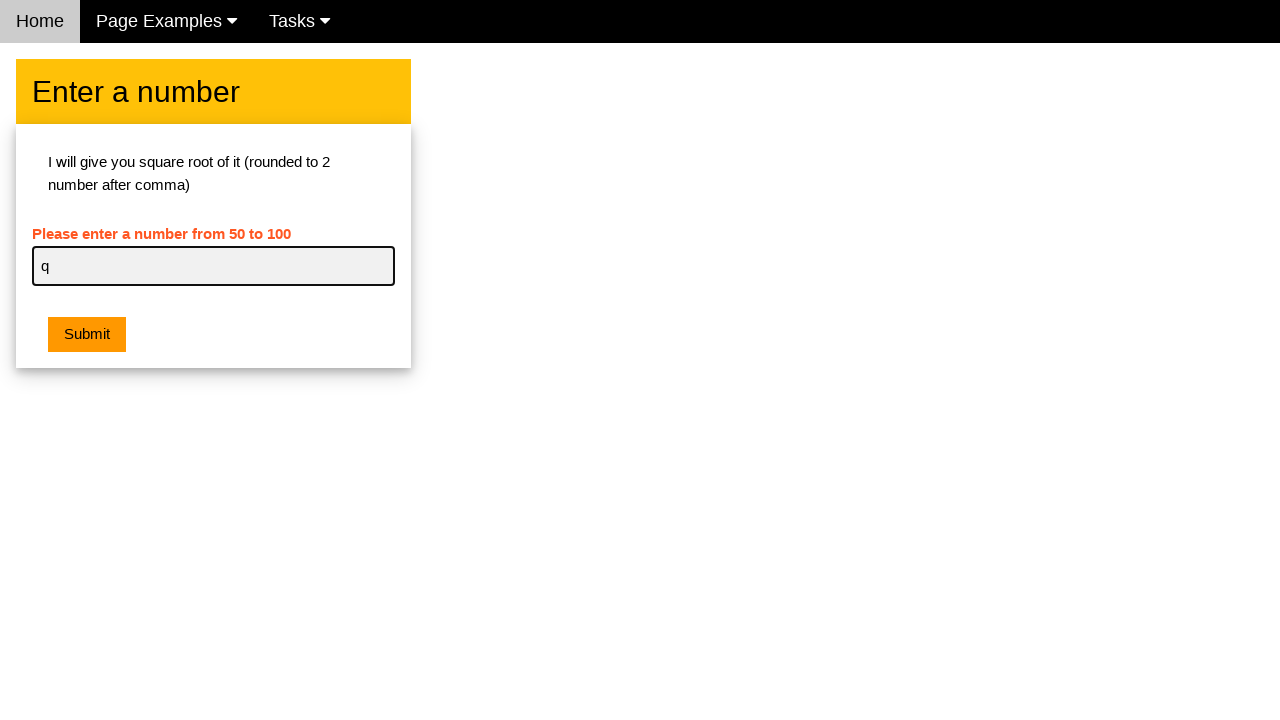

Clicked the submit button at (87, 335) on button.w3-btn.w3-orange.w3-margin
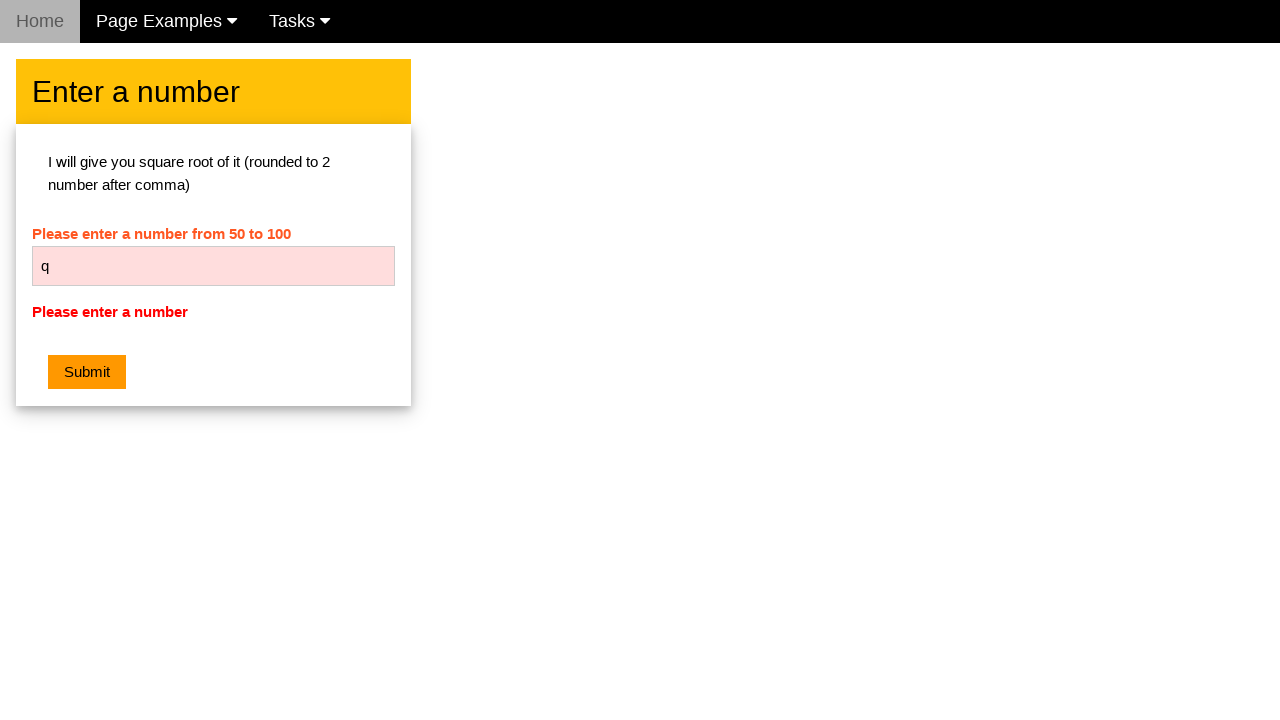

Located the error message element
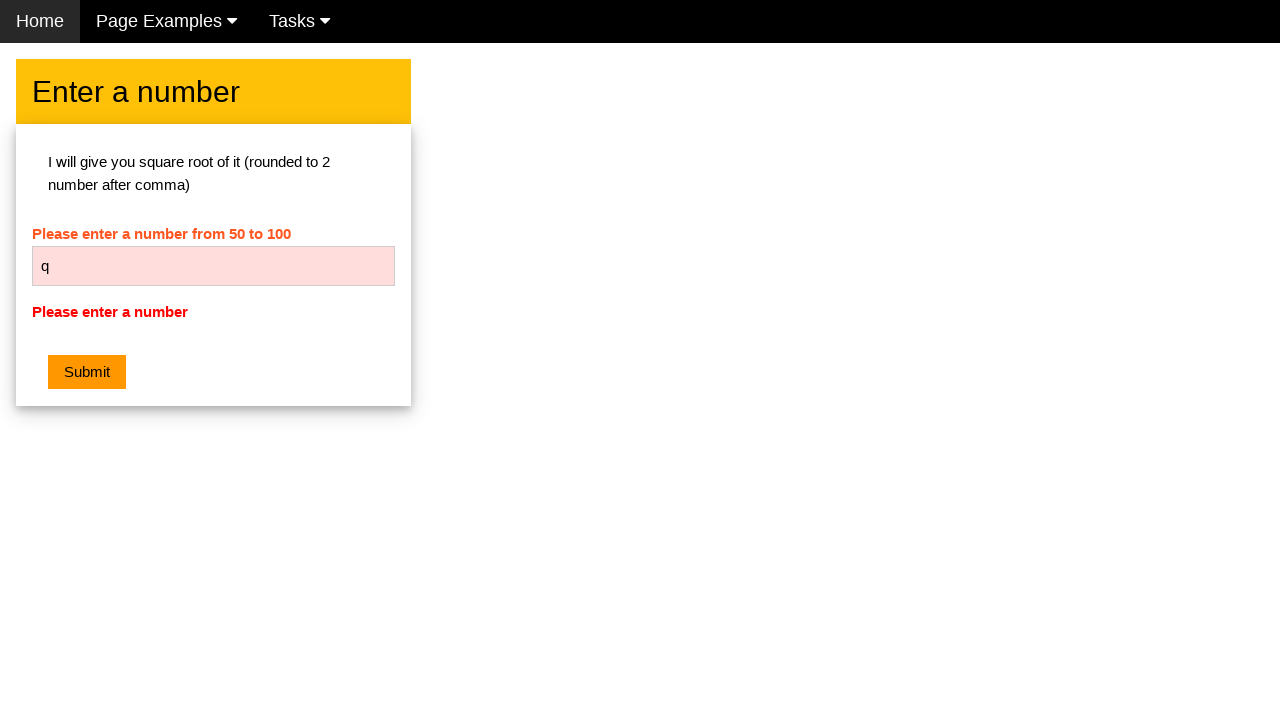

Verified error message displays 'Please enter a number'
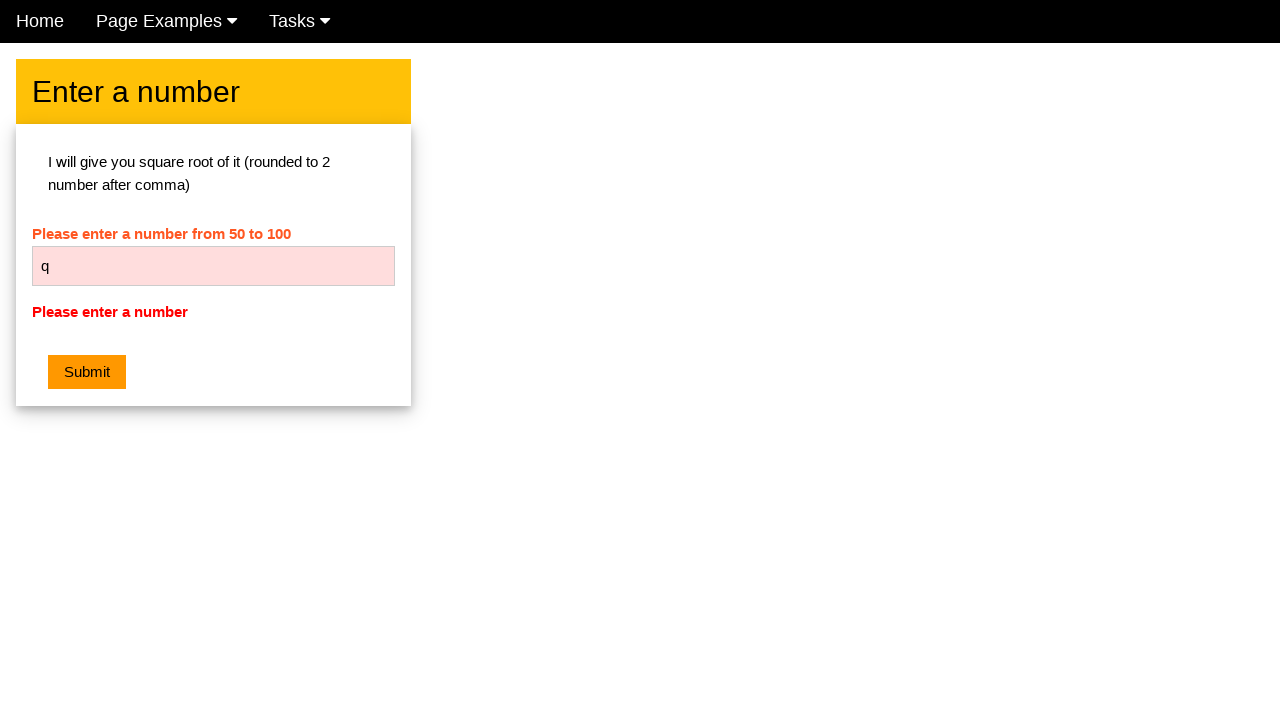

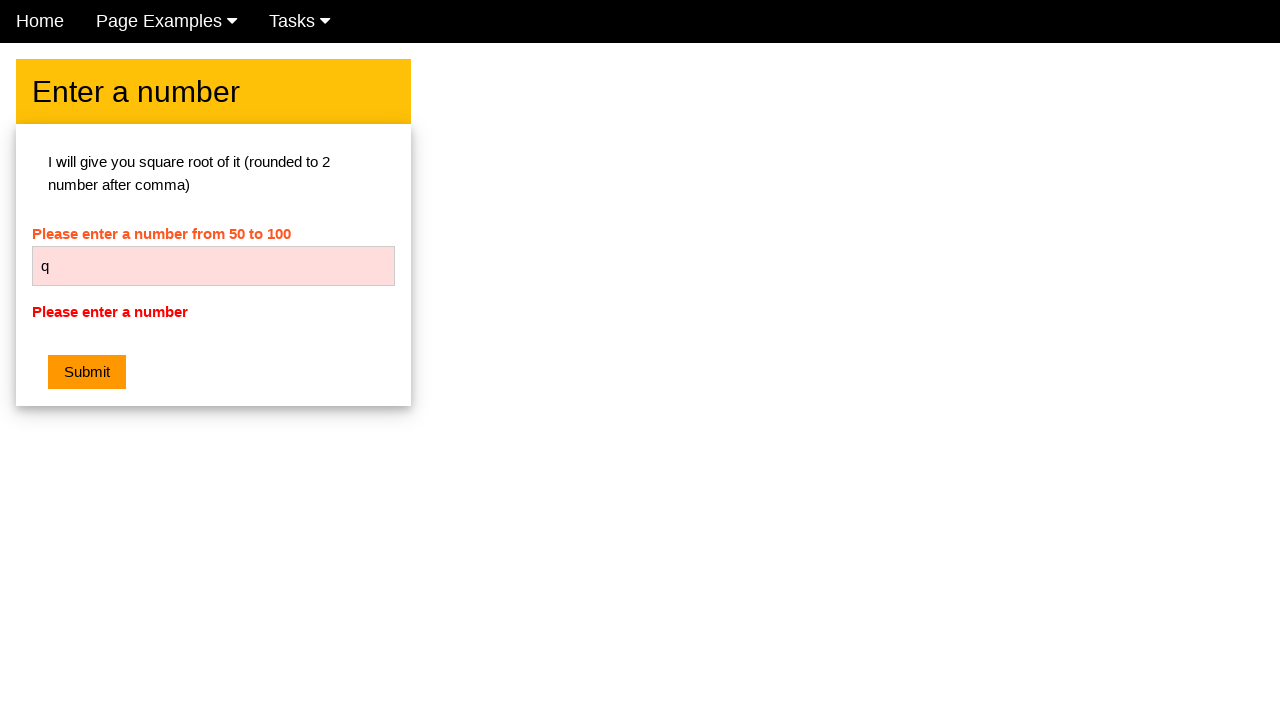